Tests drag and drop functionality by dragging element A and dropping it onto element B

Starting URL: https://the-internet.herokuapp.com/drag_and_drop

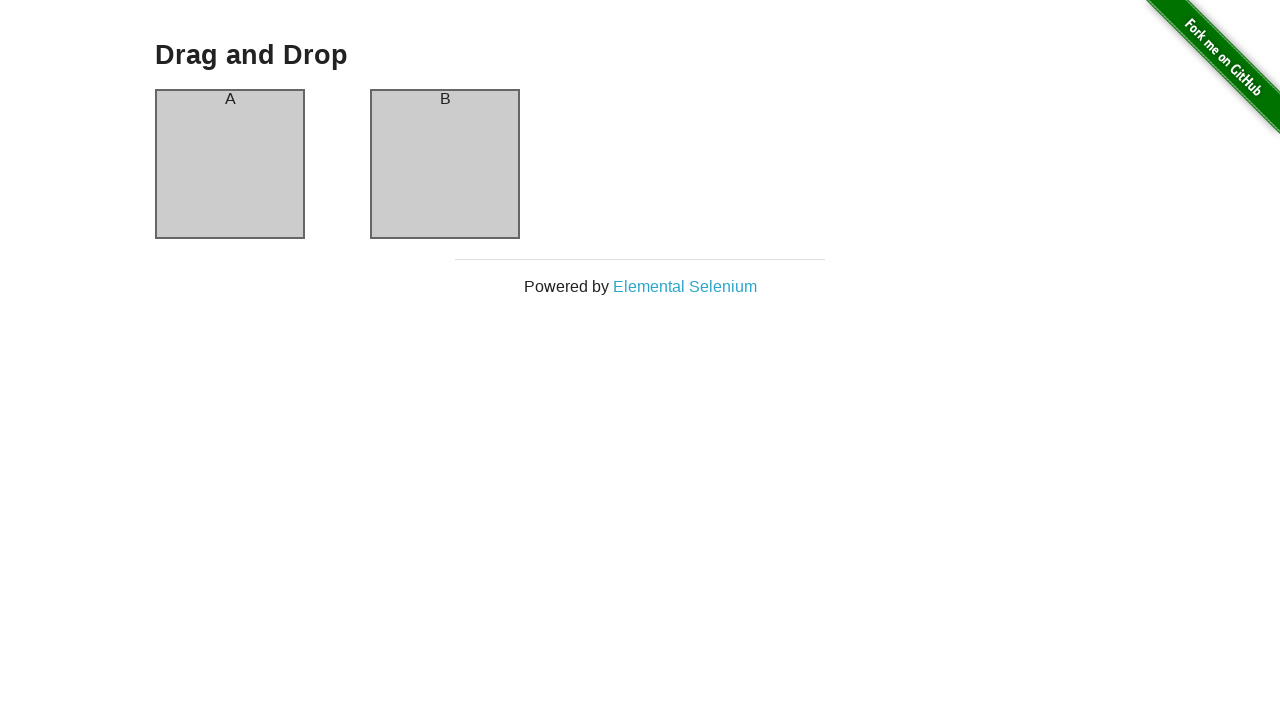

Located source element (column-a) for drag and drop
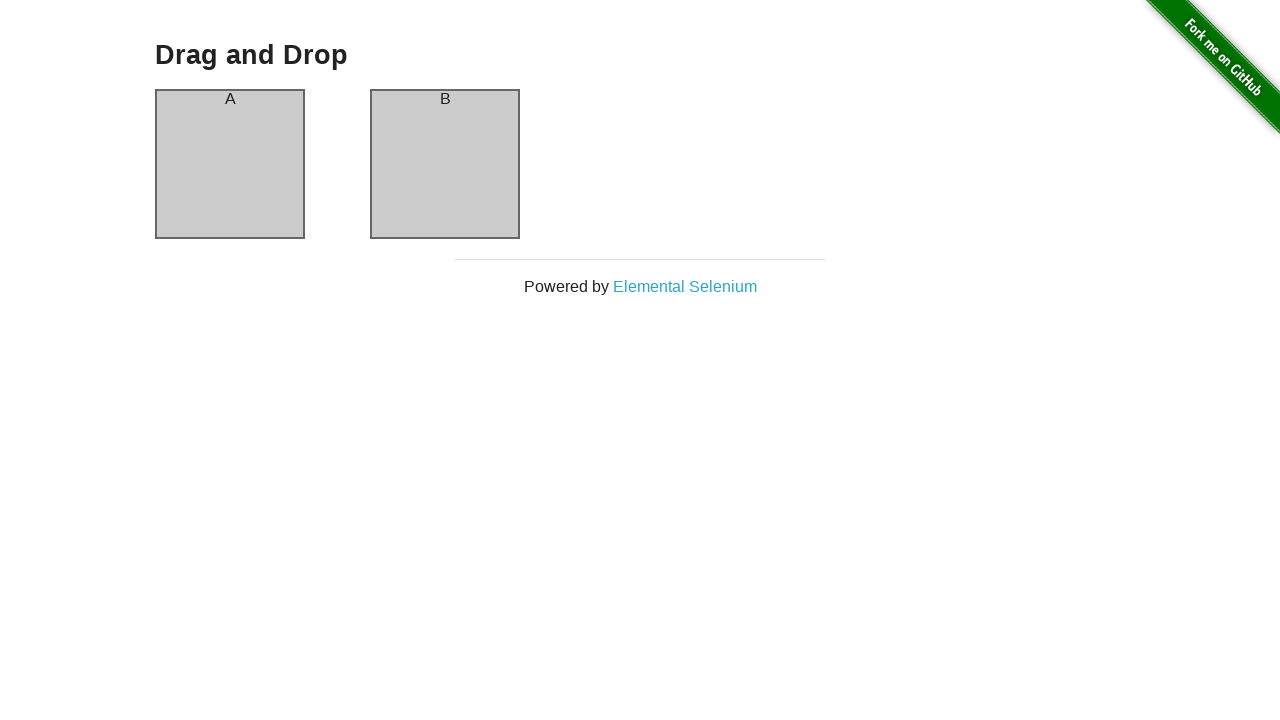

Located destination element (column-b) for drag and drop
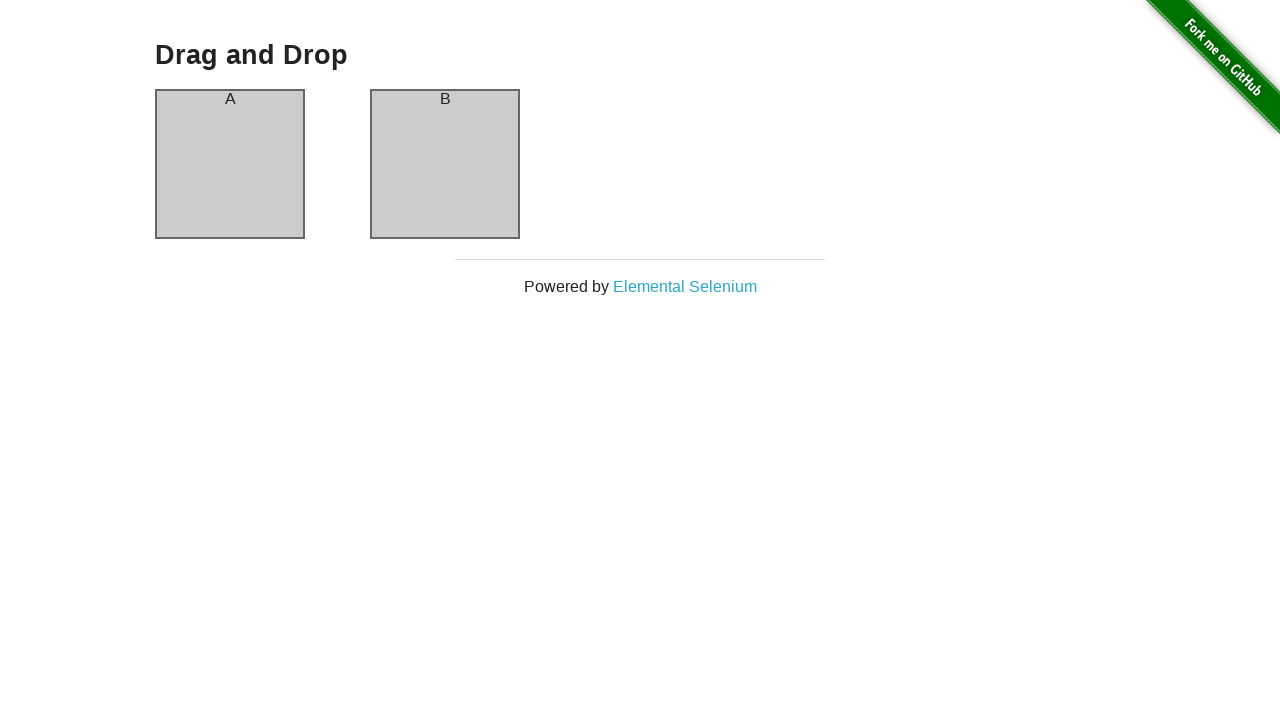

Dragged element A onto element B - drag and drop action completed at (445, 164)
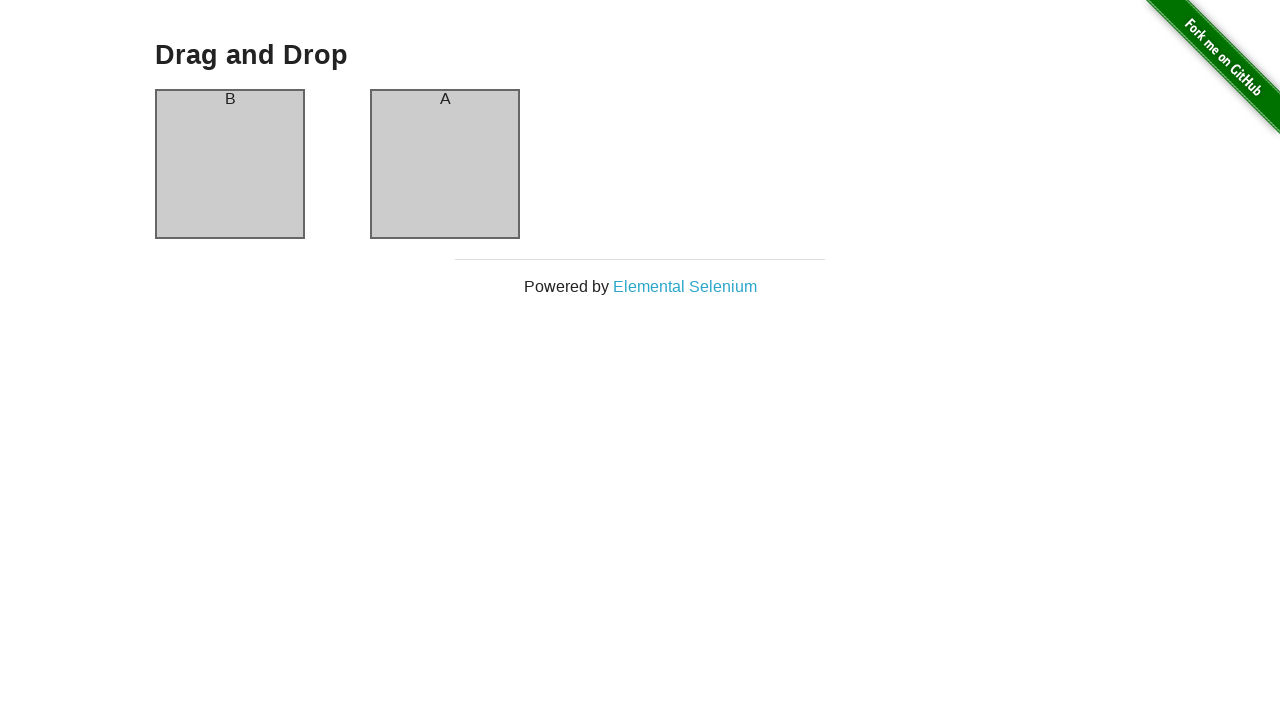

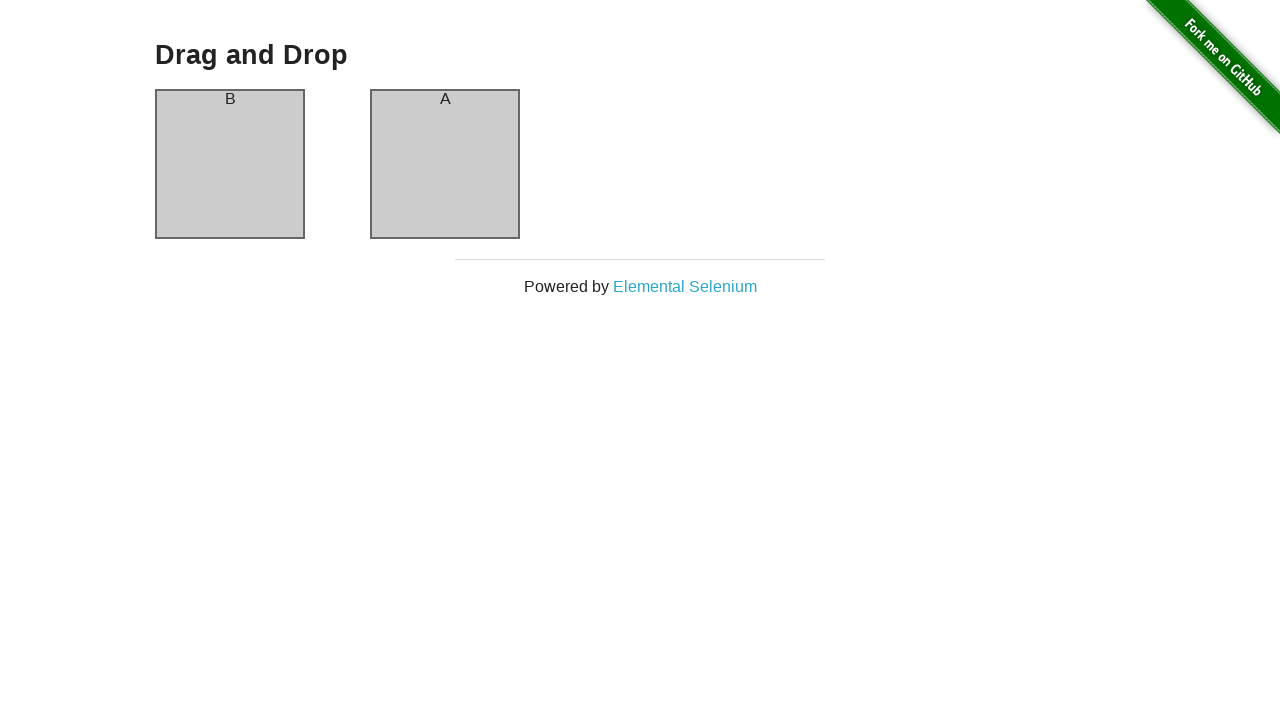